Tests AJIO shopping site search and filtering functionality by searching for "bags", filtering by "Men" gender, and then filtering by "Fashion Bags" category.

Starting URL: https://www.ajio.com/

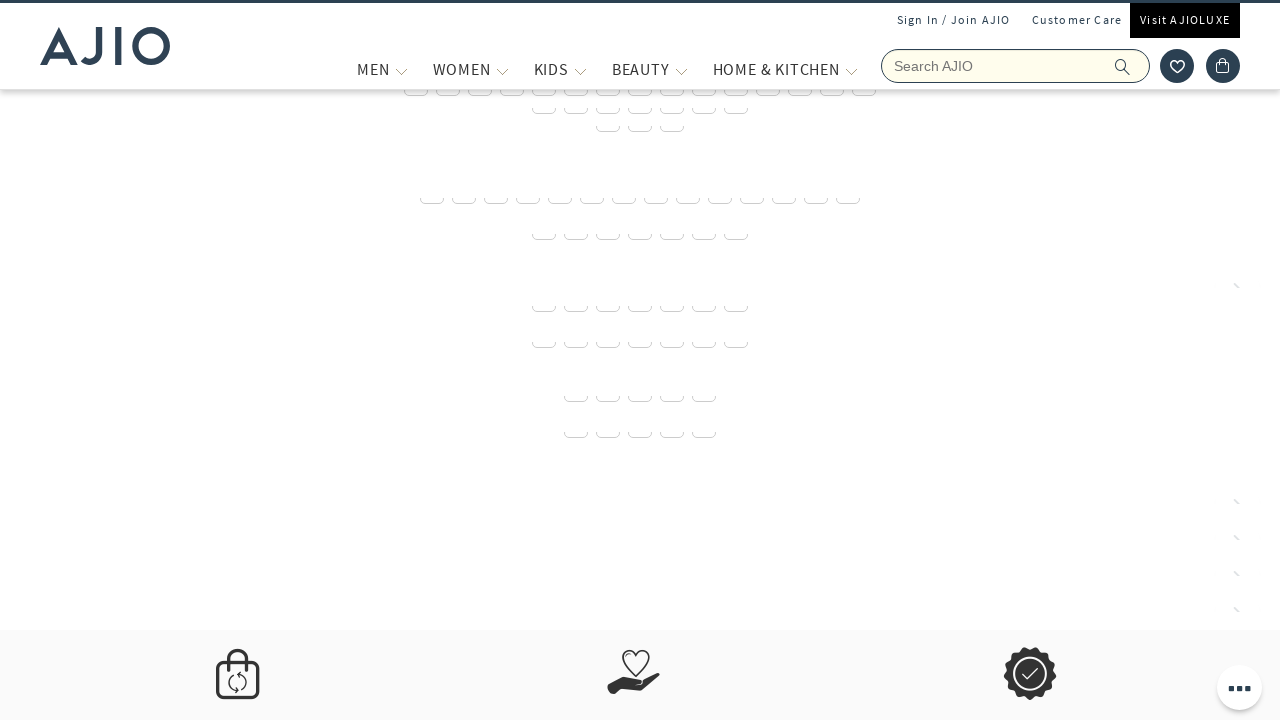

Filled search field with 'bags' on input[name='searchVal']
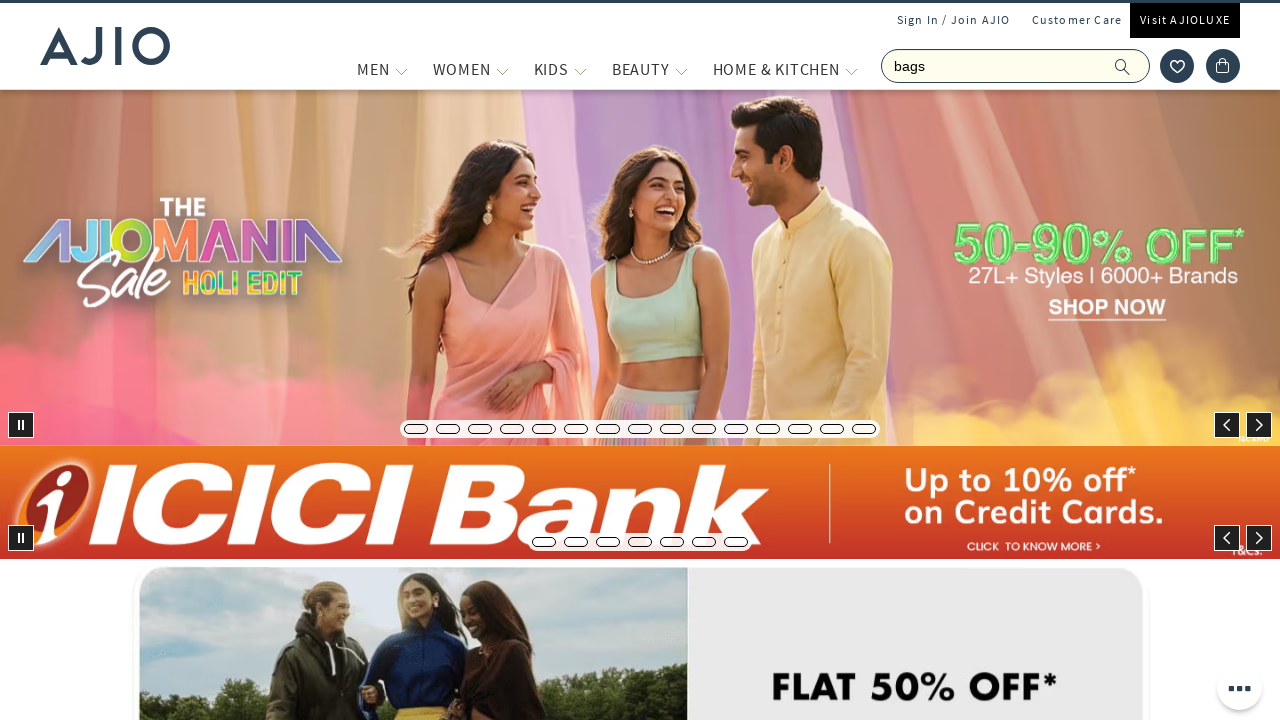

Pressed Enter to search for bags on input[name='searchVal']
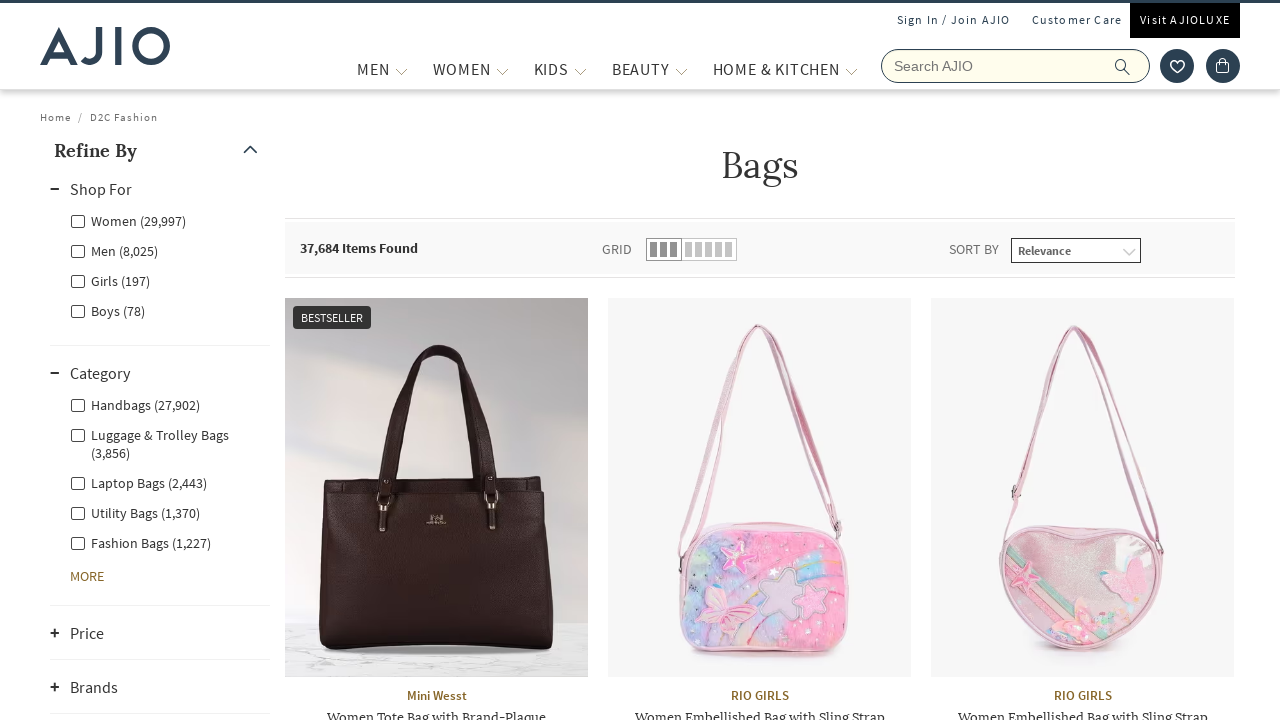

Search results loaded and Men filter became available
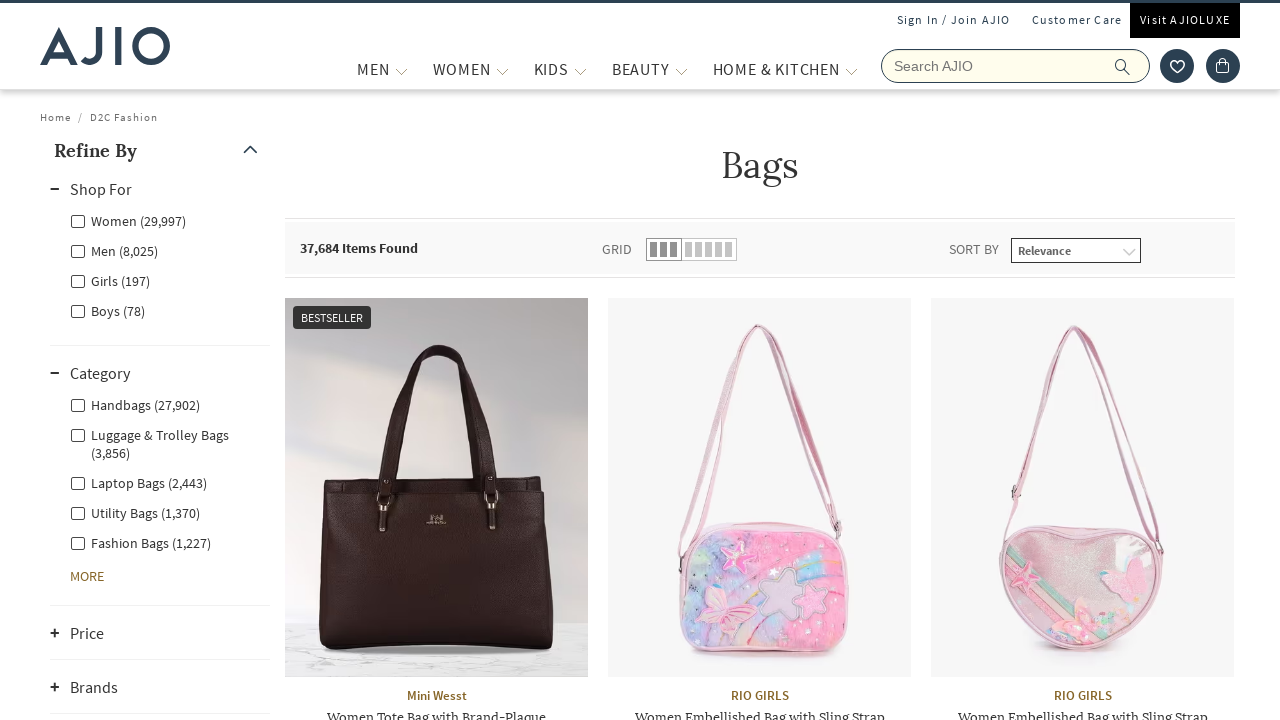

Clicked Men gender filter at (114, 250) on xpath=//input[@id='Men']/following-sibling::label
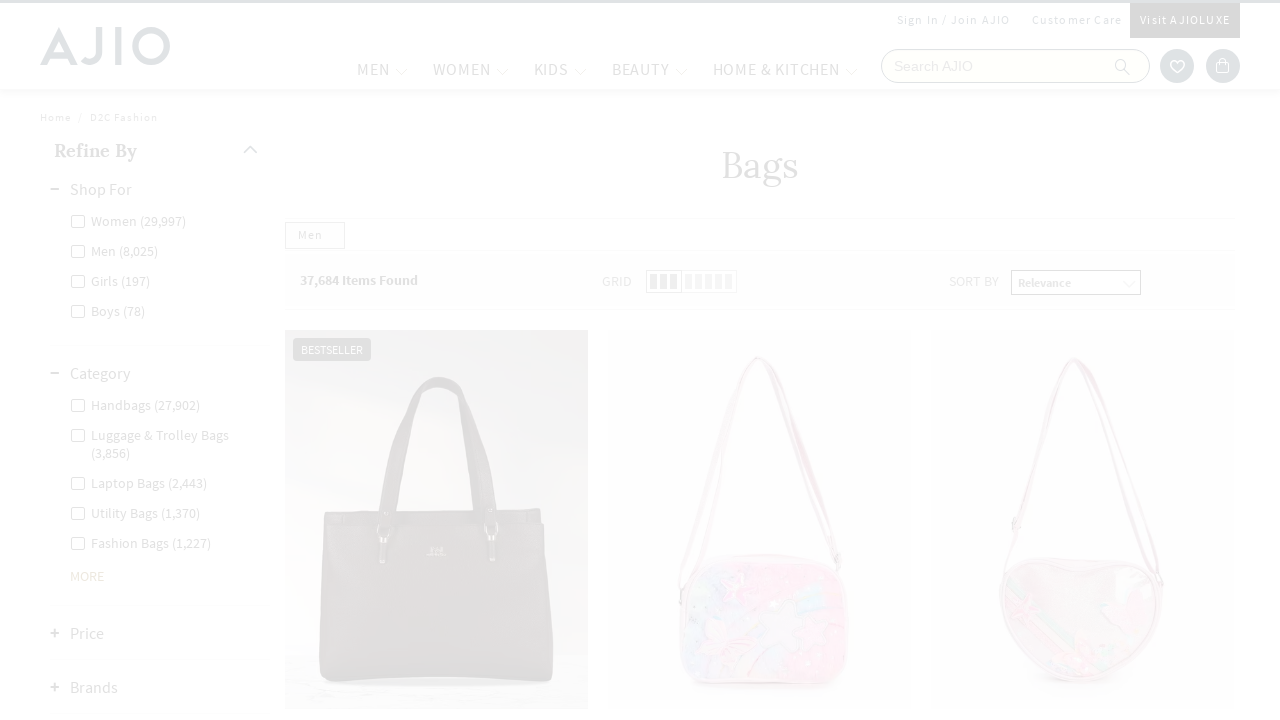

Waited for Men filter to apply
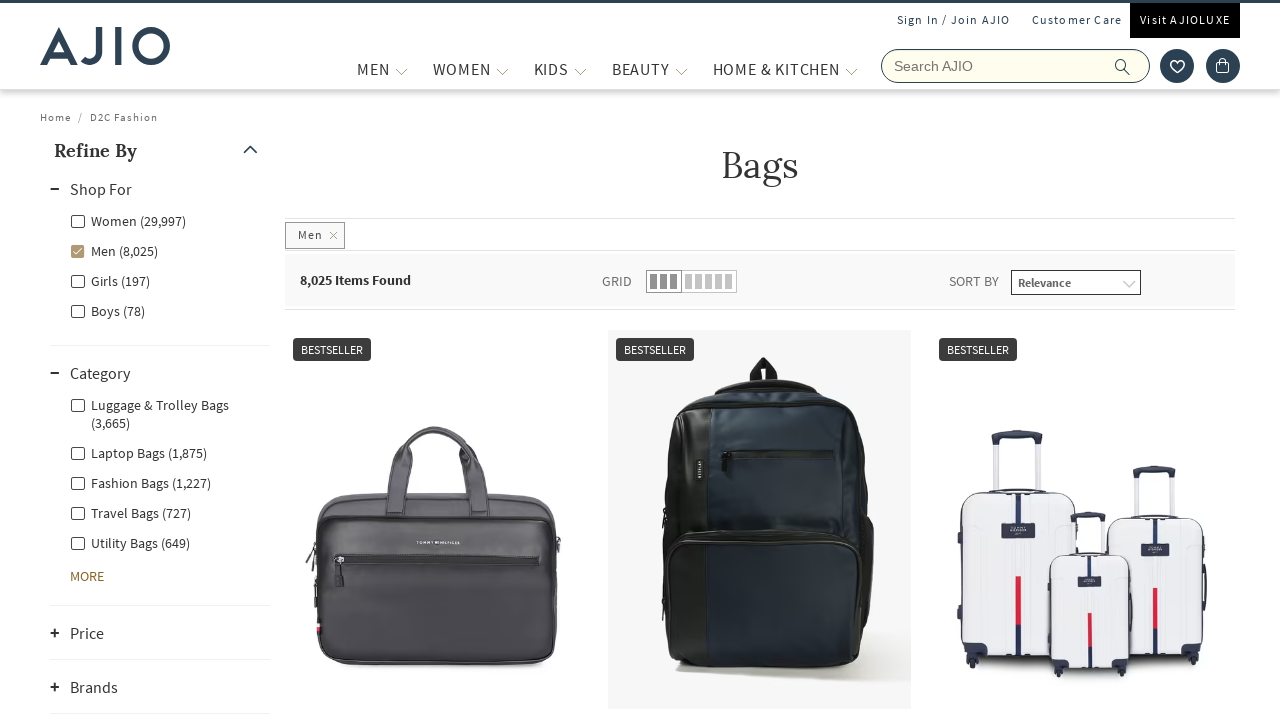

Clicked Fashion Bags category filter at (140, 482) on xpath=//input[@id='Men - Fashion Bags']/following-sibling::label
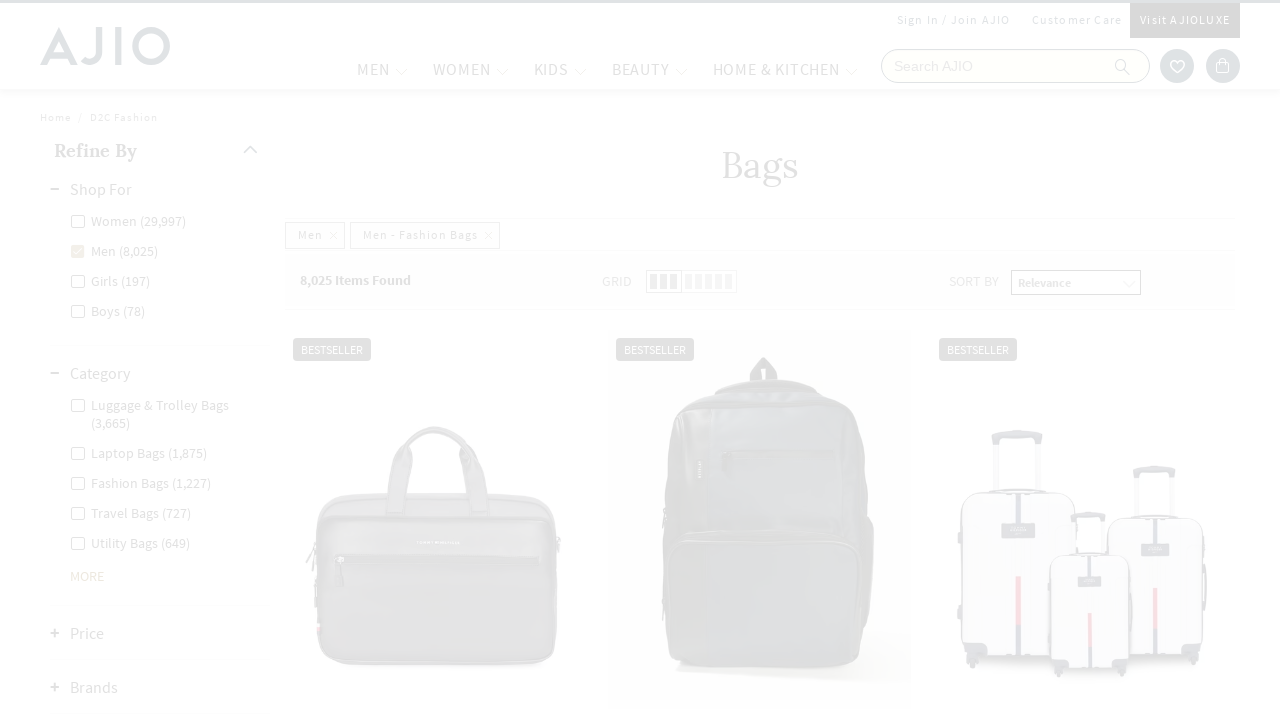

Waited for Fashion Bags filter to apply
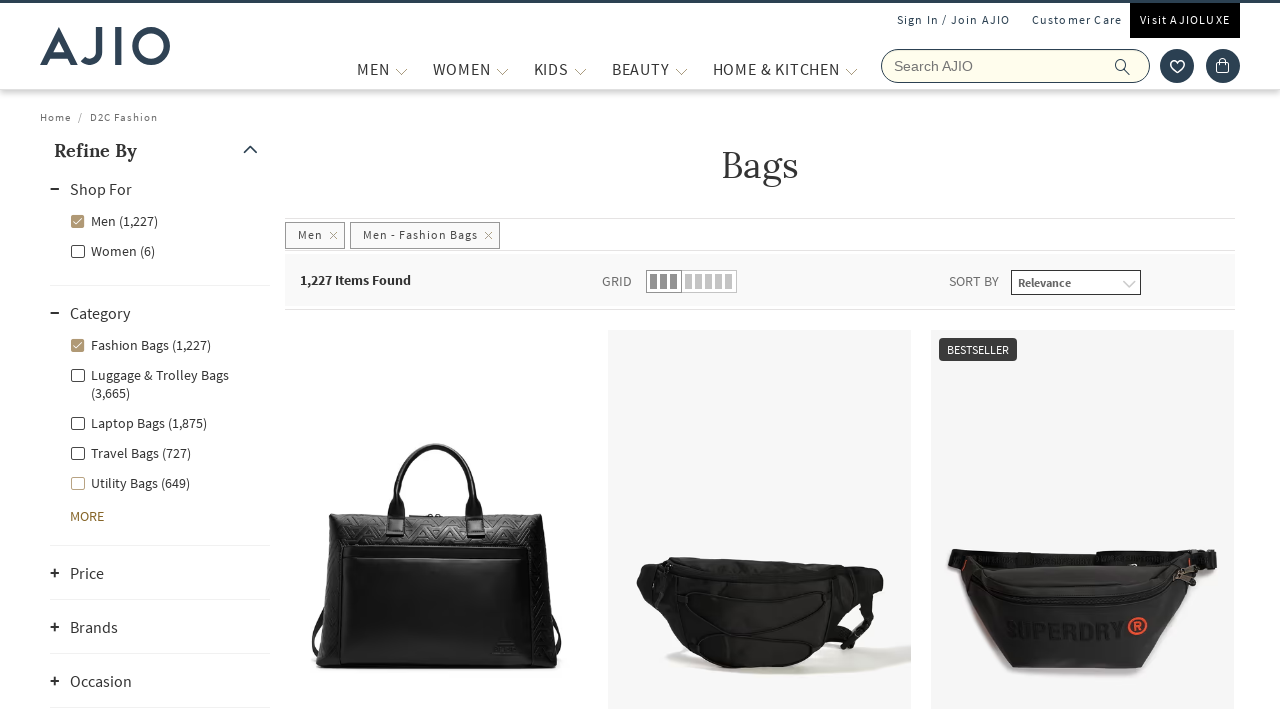

Items count element became visible, filtering complete
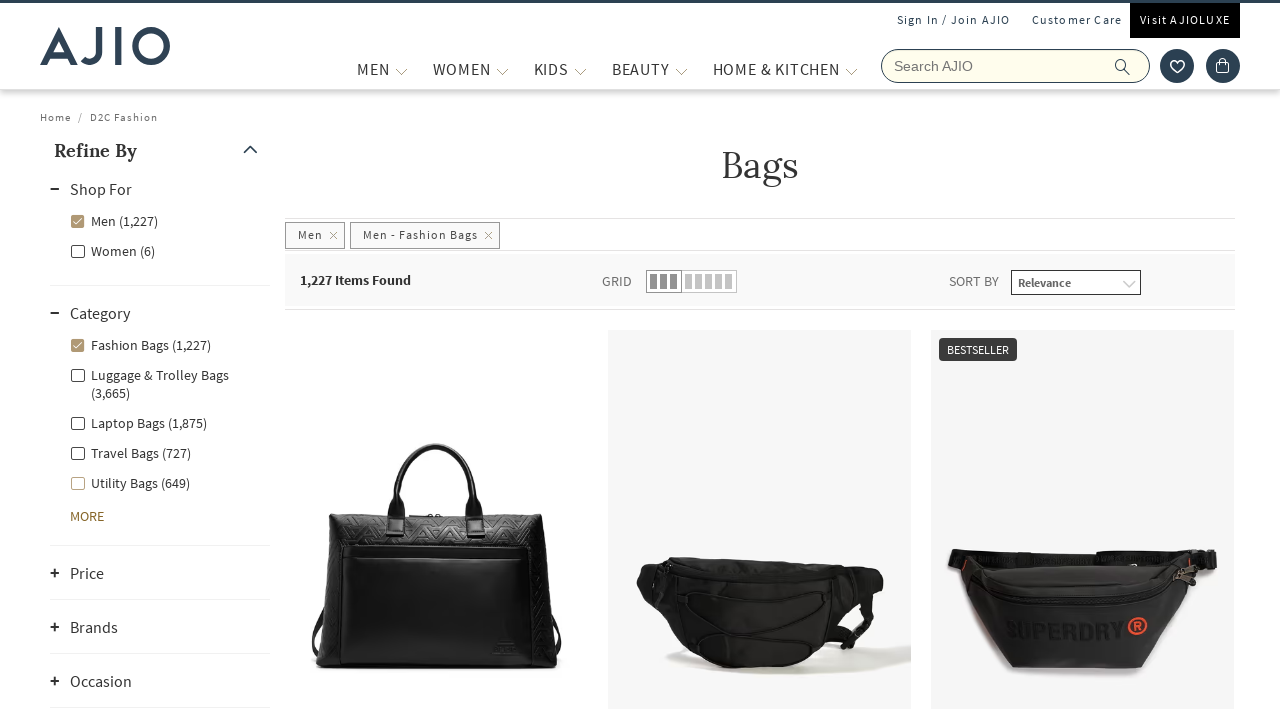

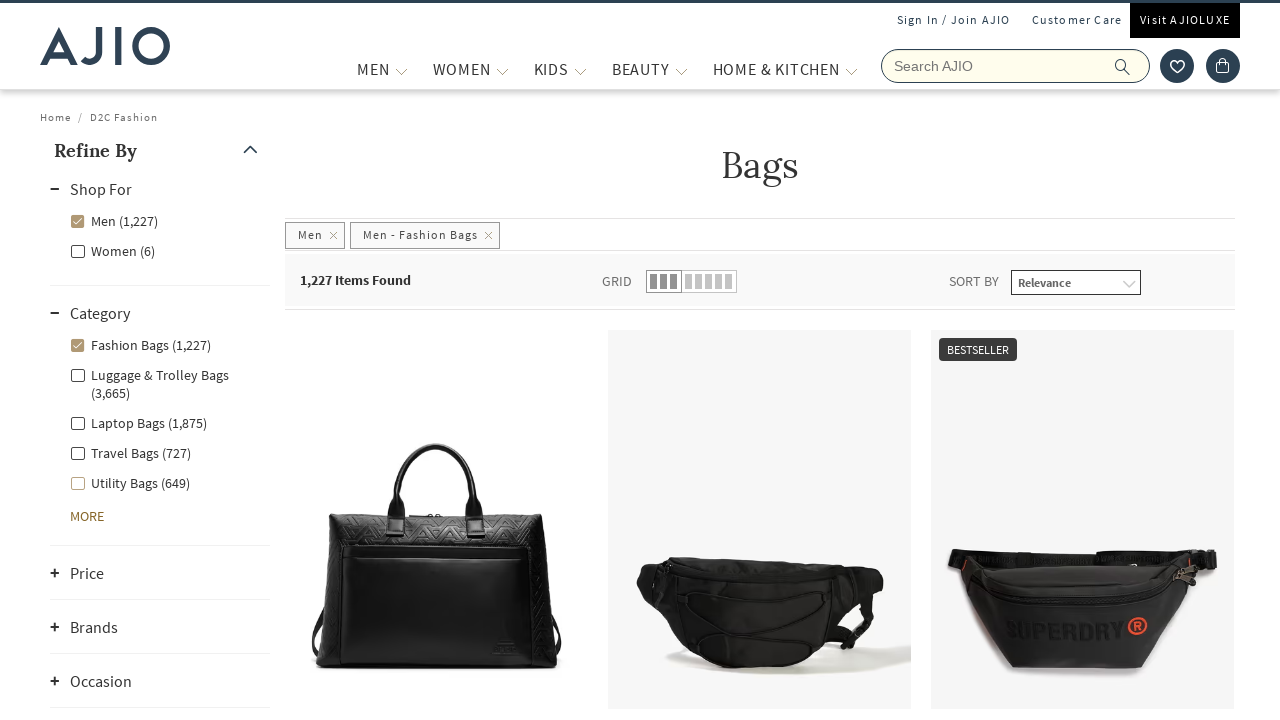